Tests login form validation with only username by entering username, entering then clearing password, clicking login, and verifying "Password is required" error message appears

Starting URL: https://www.saucedemo.com/

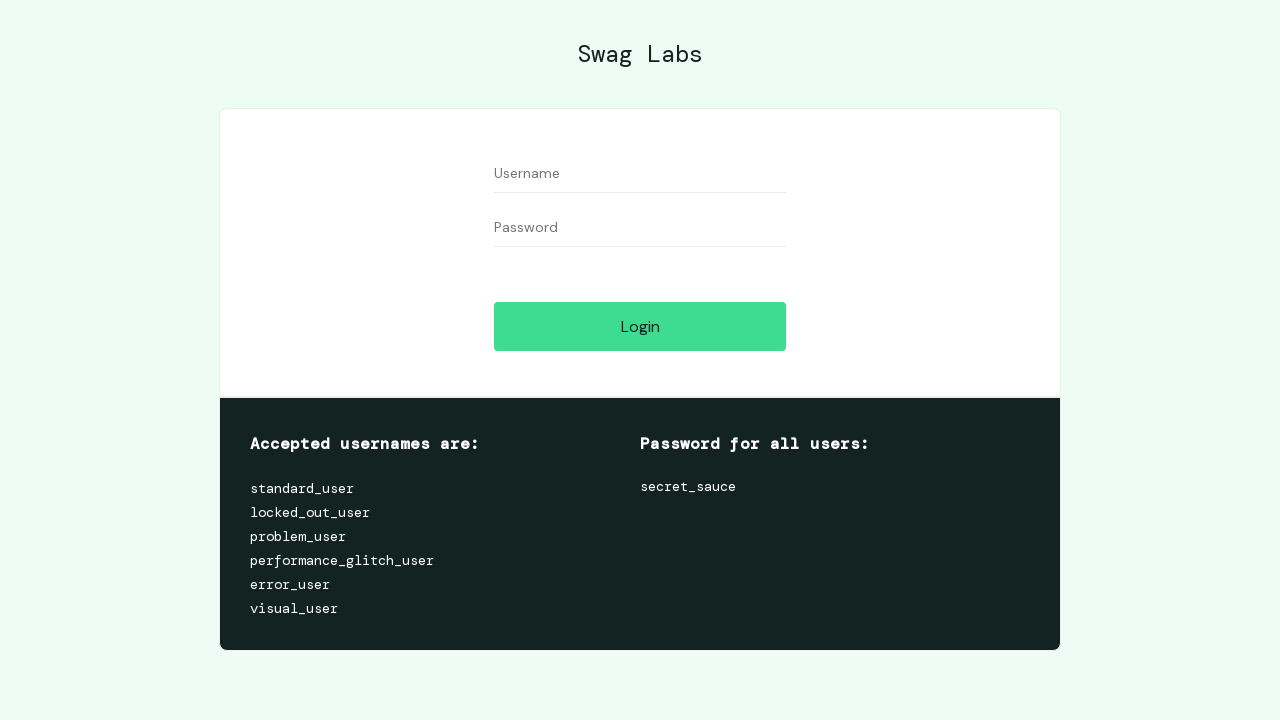

Entered username 'standard_user' into username field on input[data-test='username']
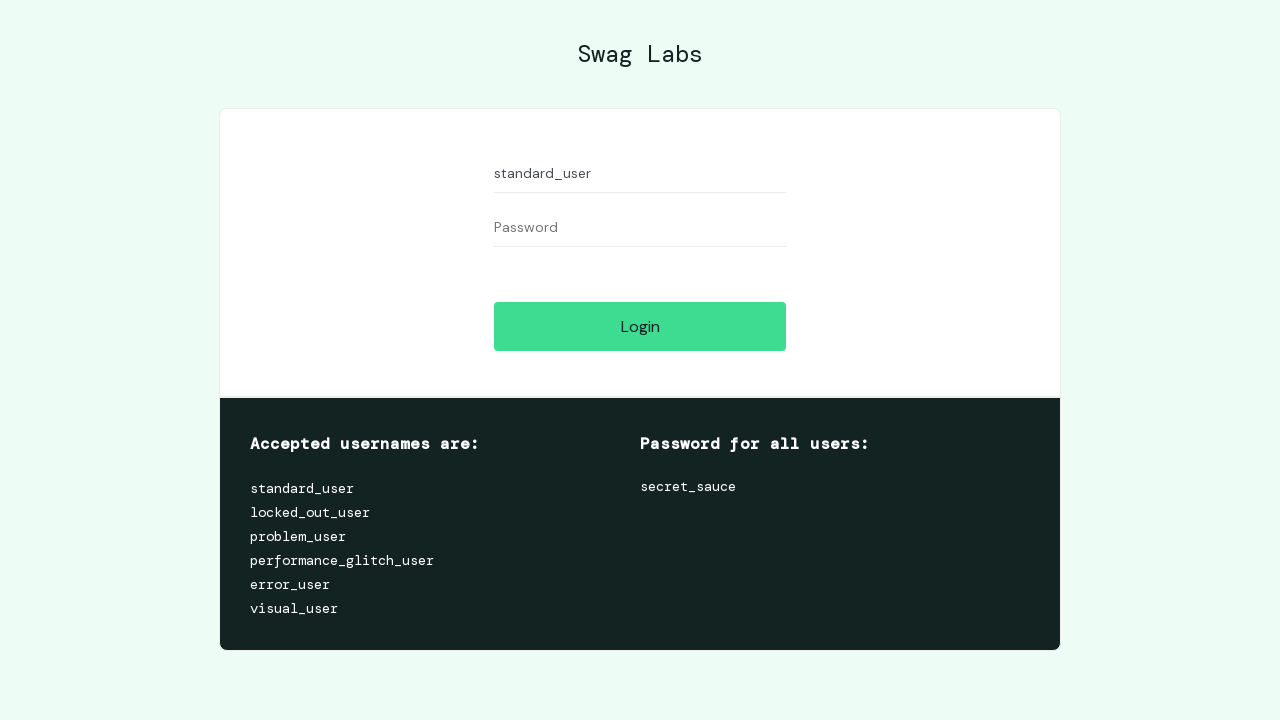

Entered password into password field on input[data-test='password']
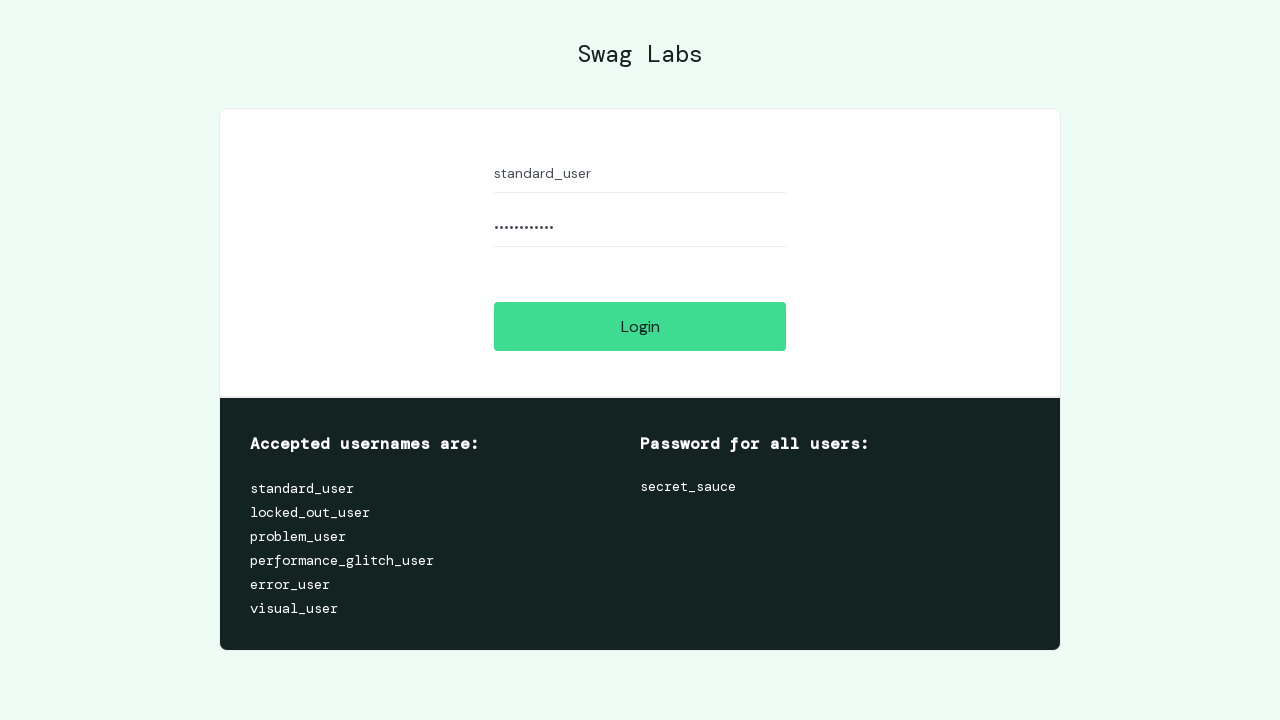

Cleared the password field on input[data-test='password']
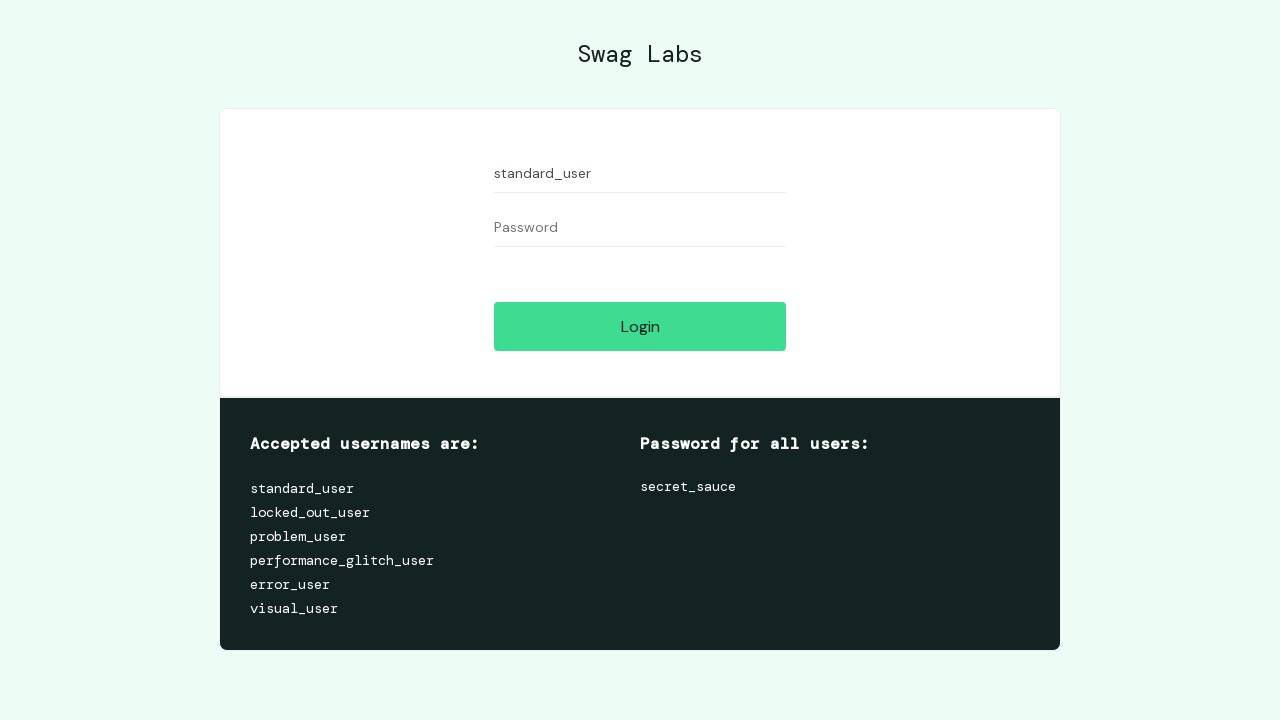

Clicked the Login button at (640, 326) on input[data-test='login-button']
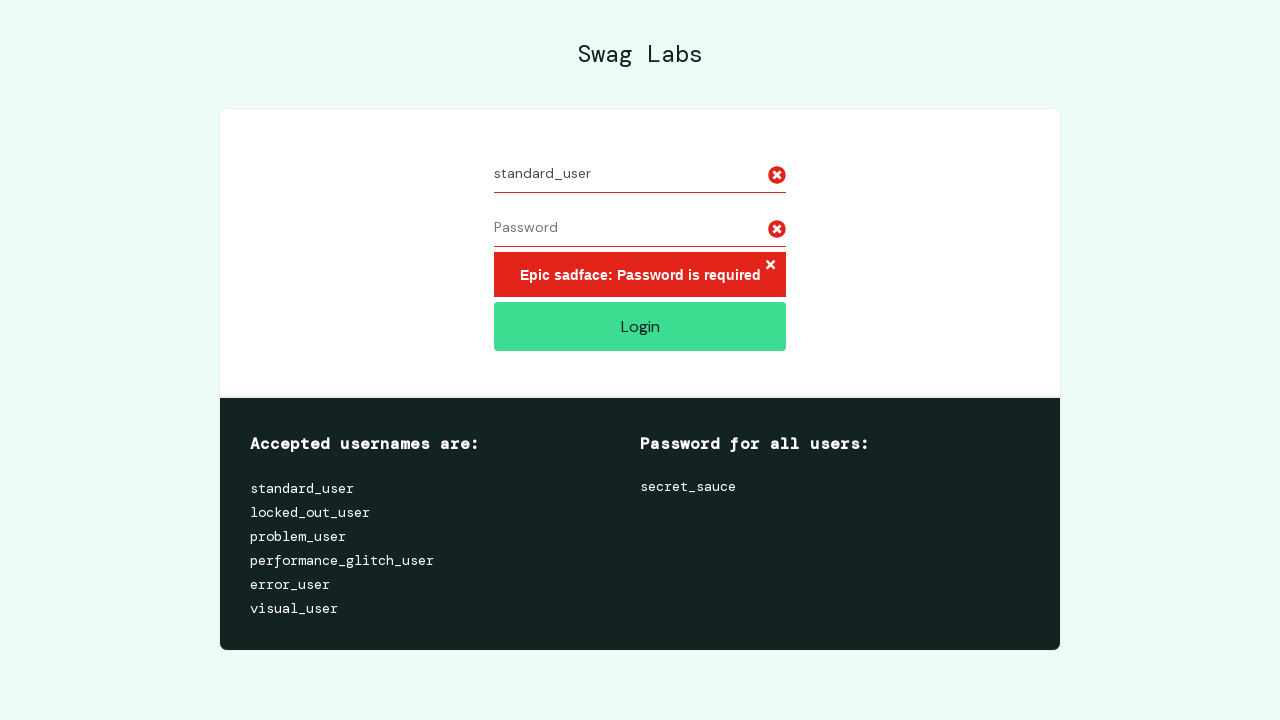

Error message element appeared
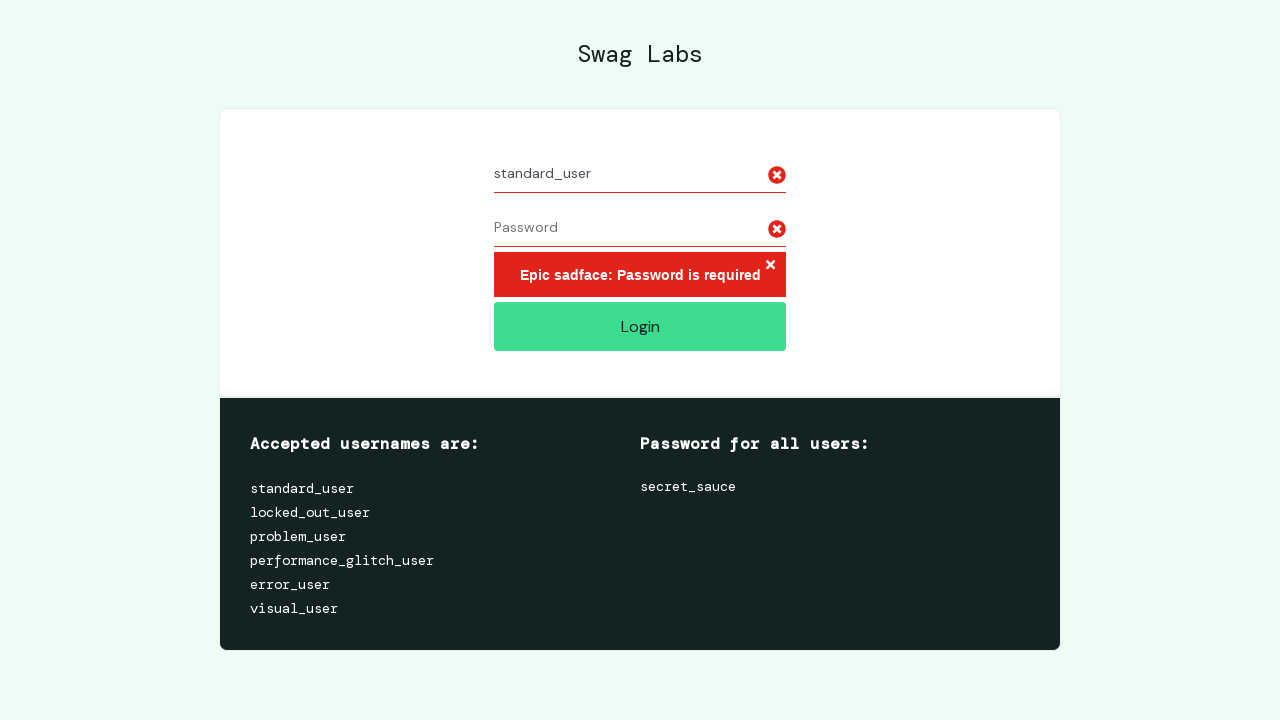

Retrieved error message text: Epic sadface: Password is required
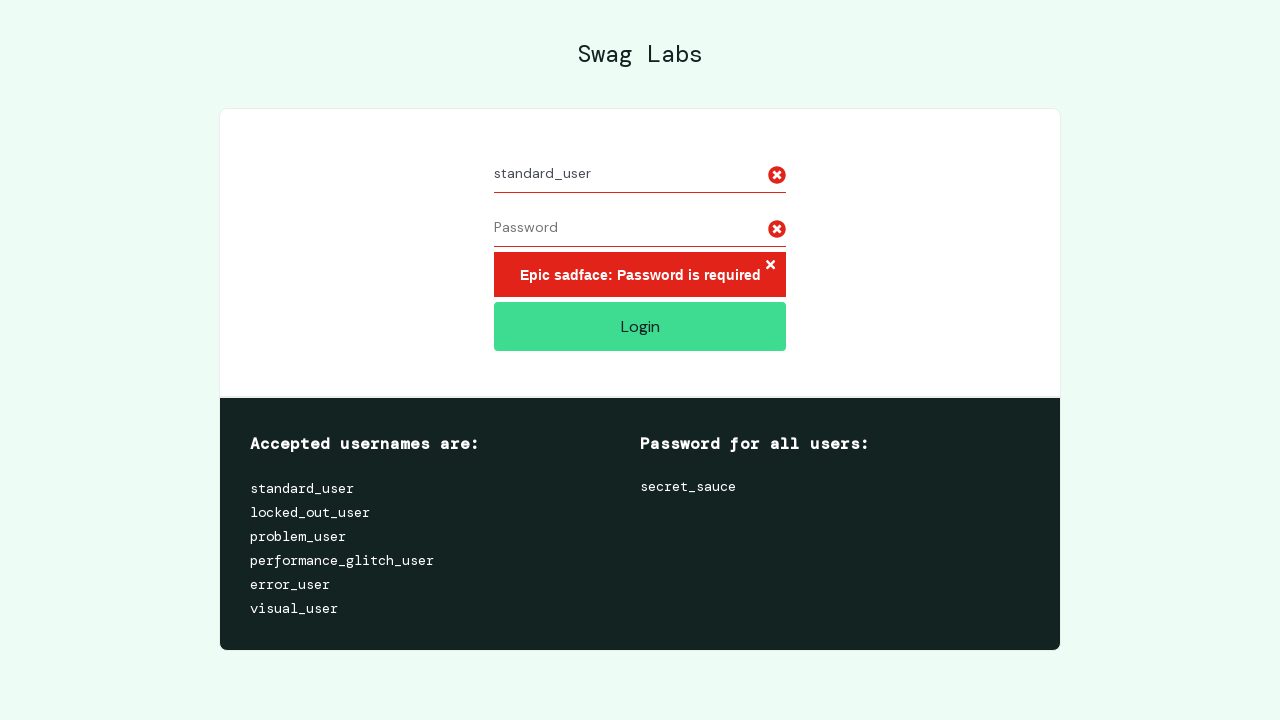

Verified that 'Password is required' error message is displayed
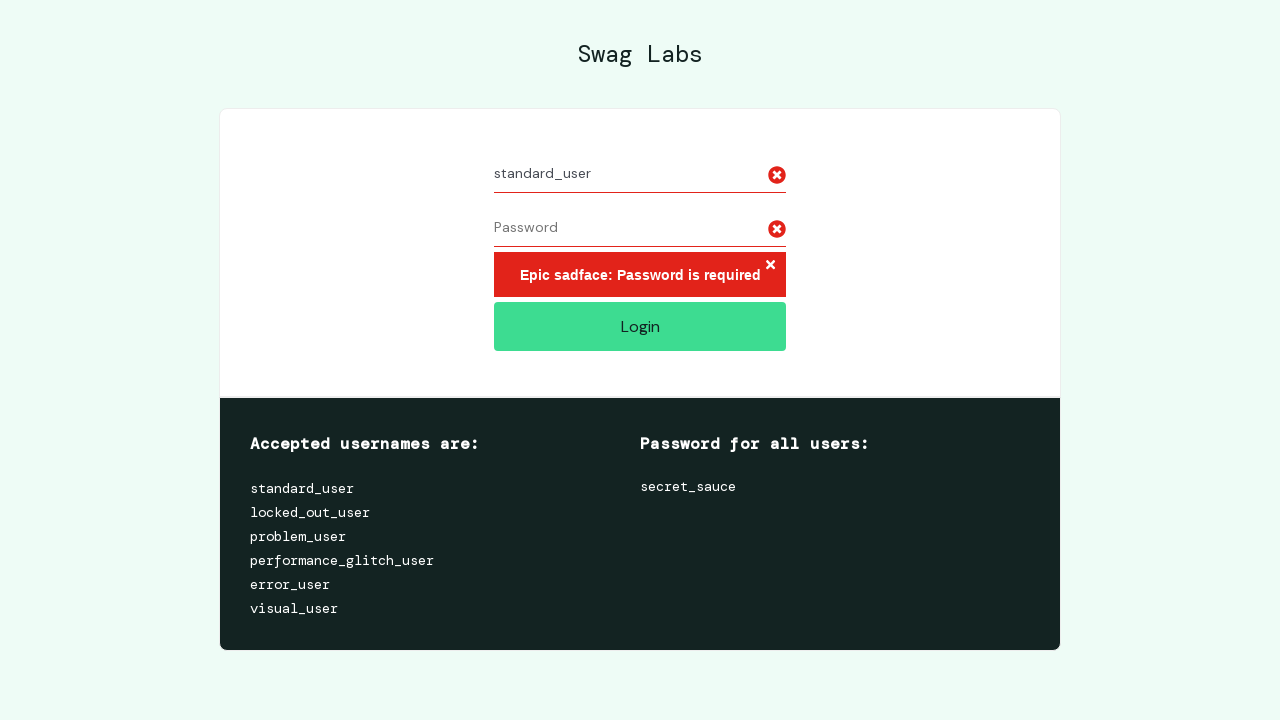

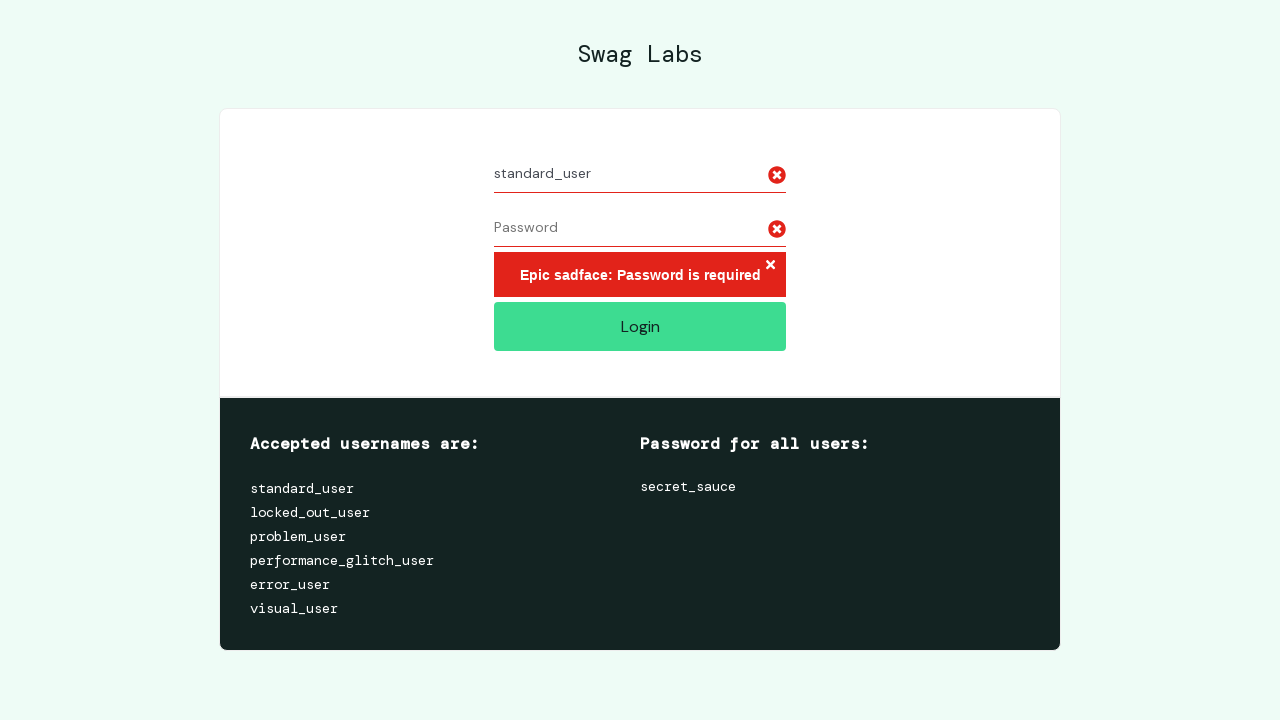